Tests confirm dialog by accepting it and verifying the result message shows Ok was selected

Starting URL: https://demoqa.com/alerts

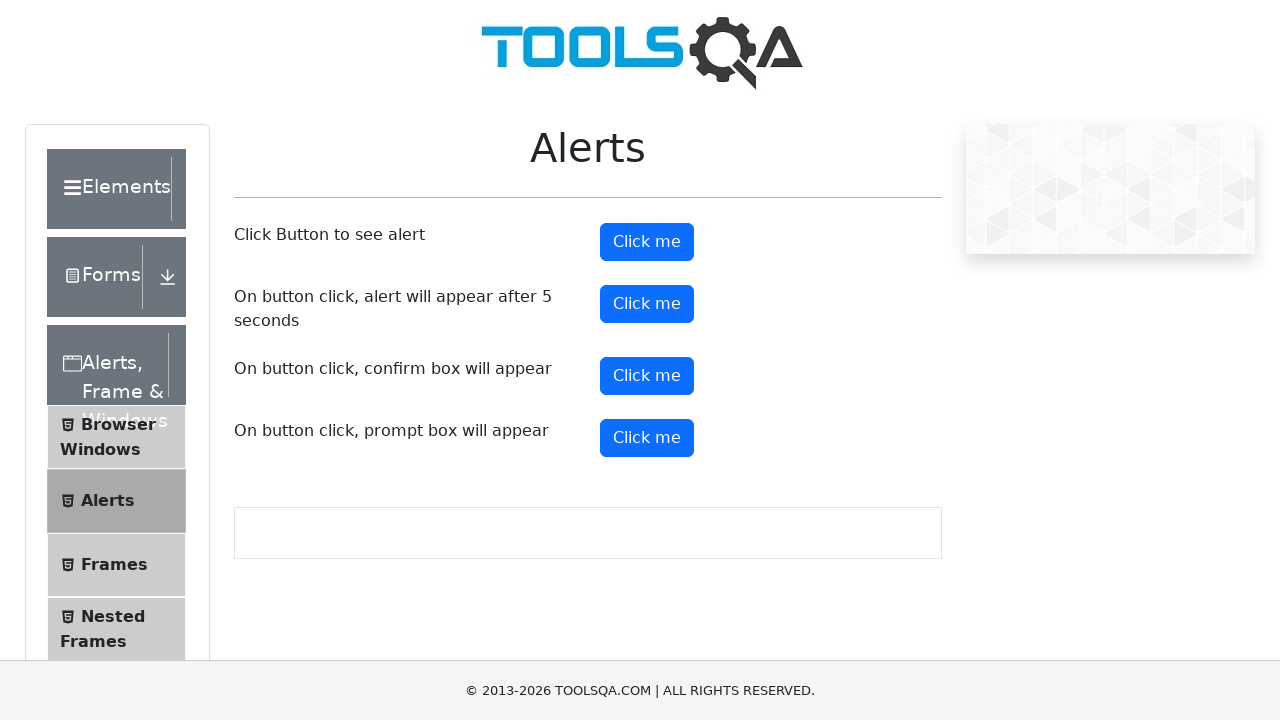

Set up dialog handler to accept confirm dialog
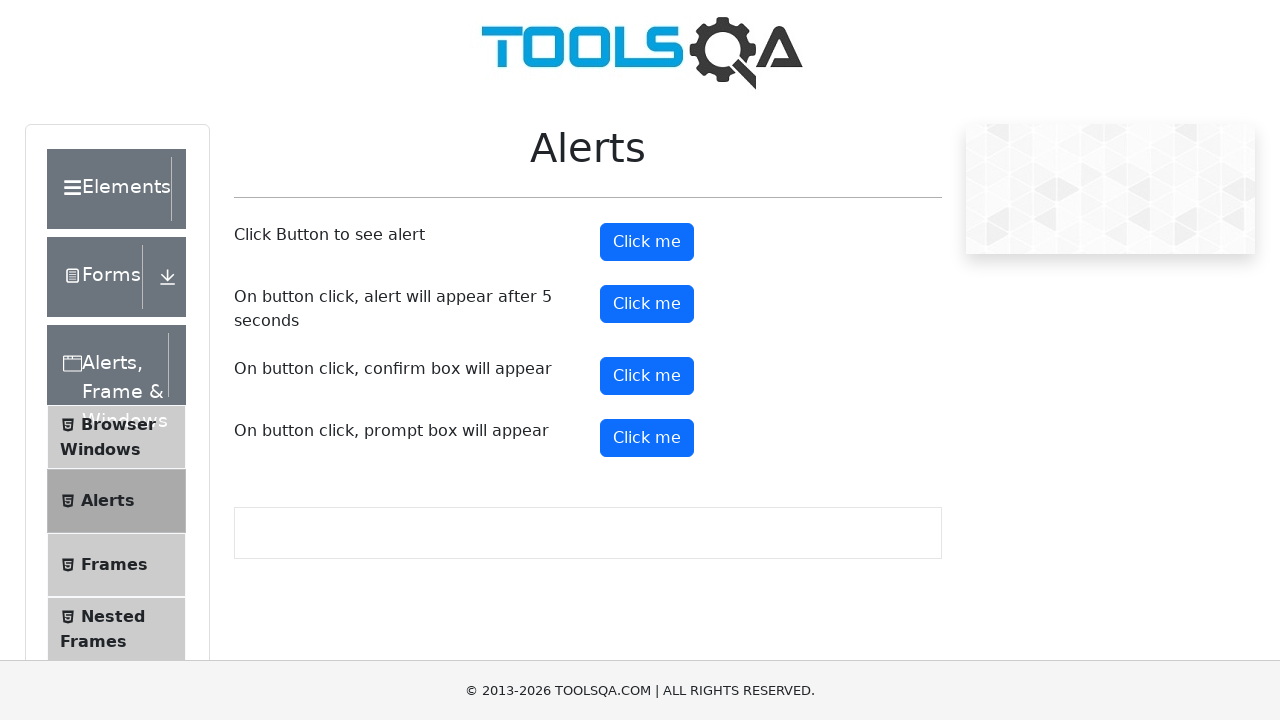

Scrolled to confirm button element
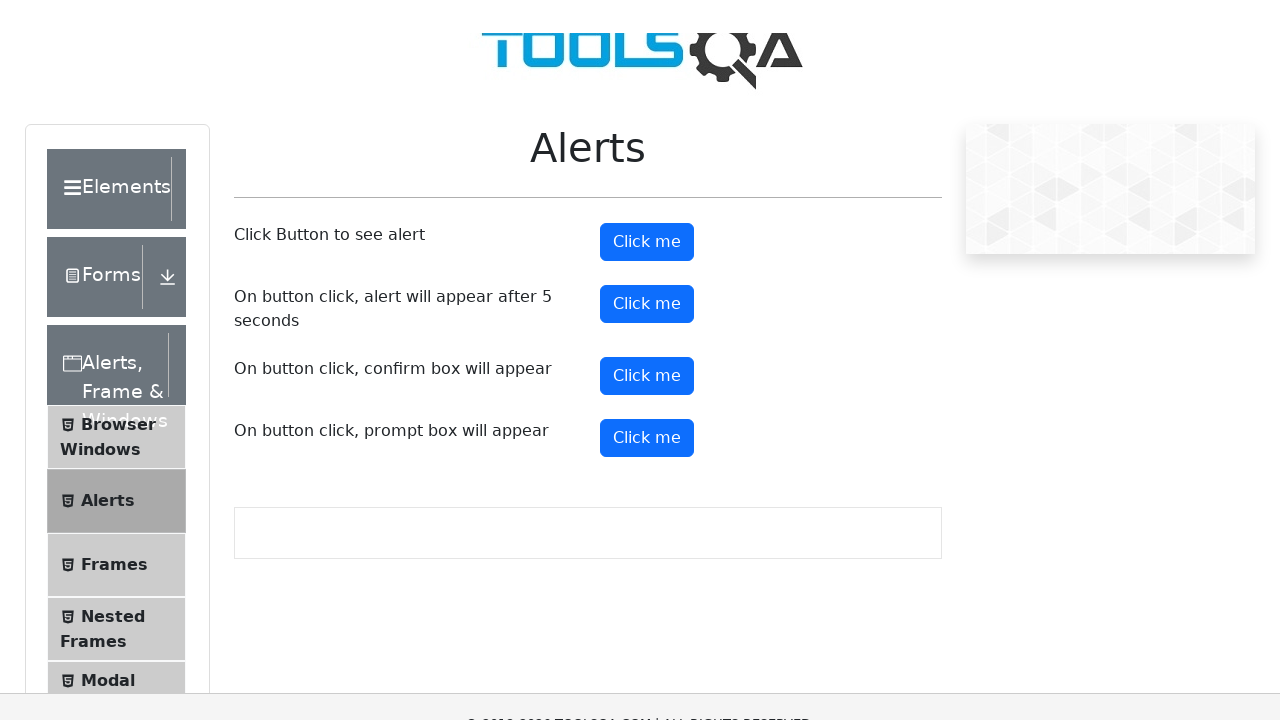

Clicked the confirm button to trigger confirm dialog at (647, 19) on #confirmButton
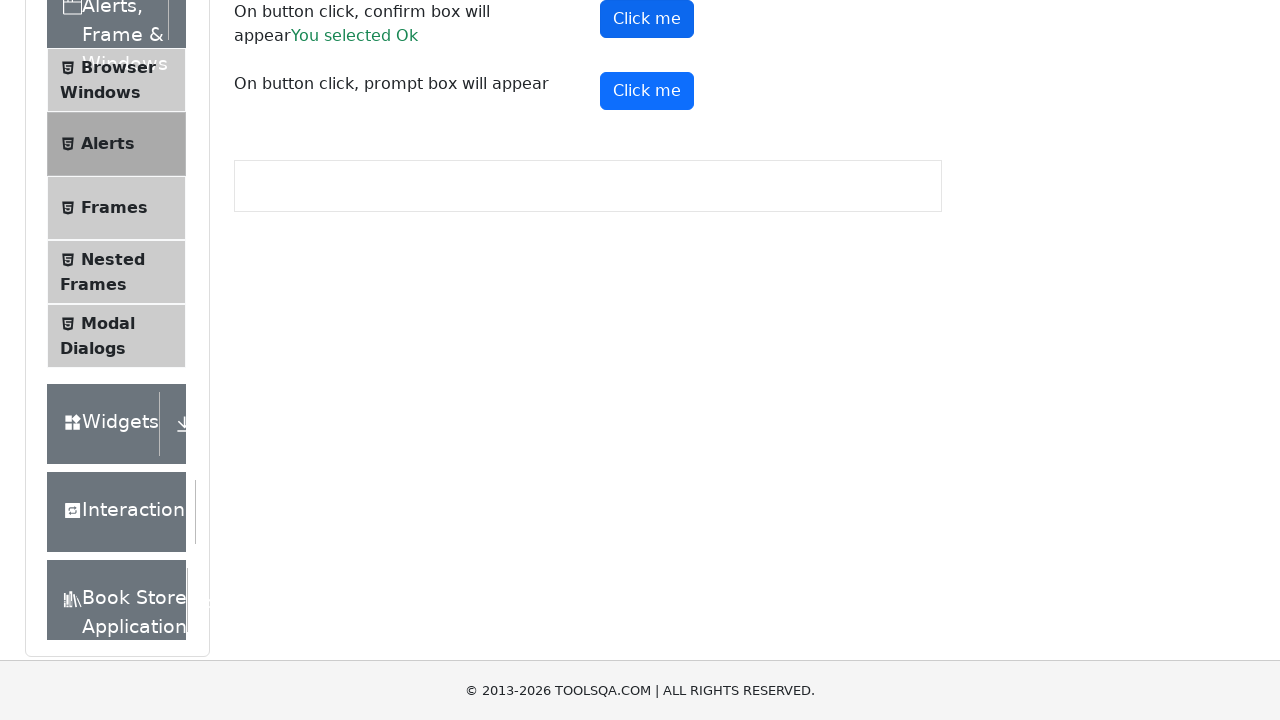

Verified result message appeared after accepting confirm dialog
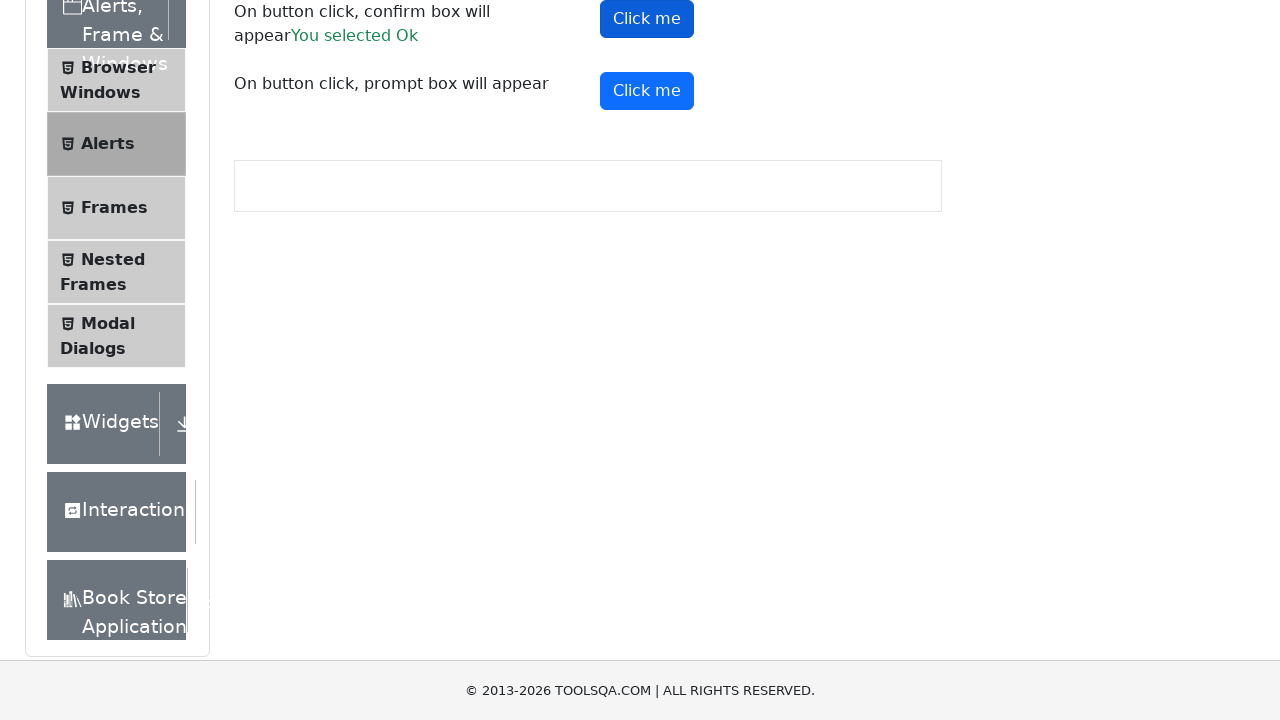

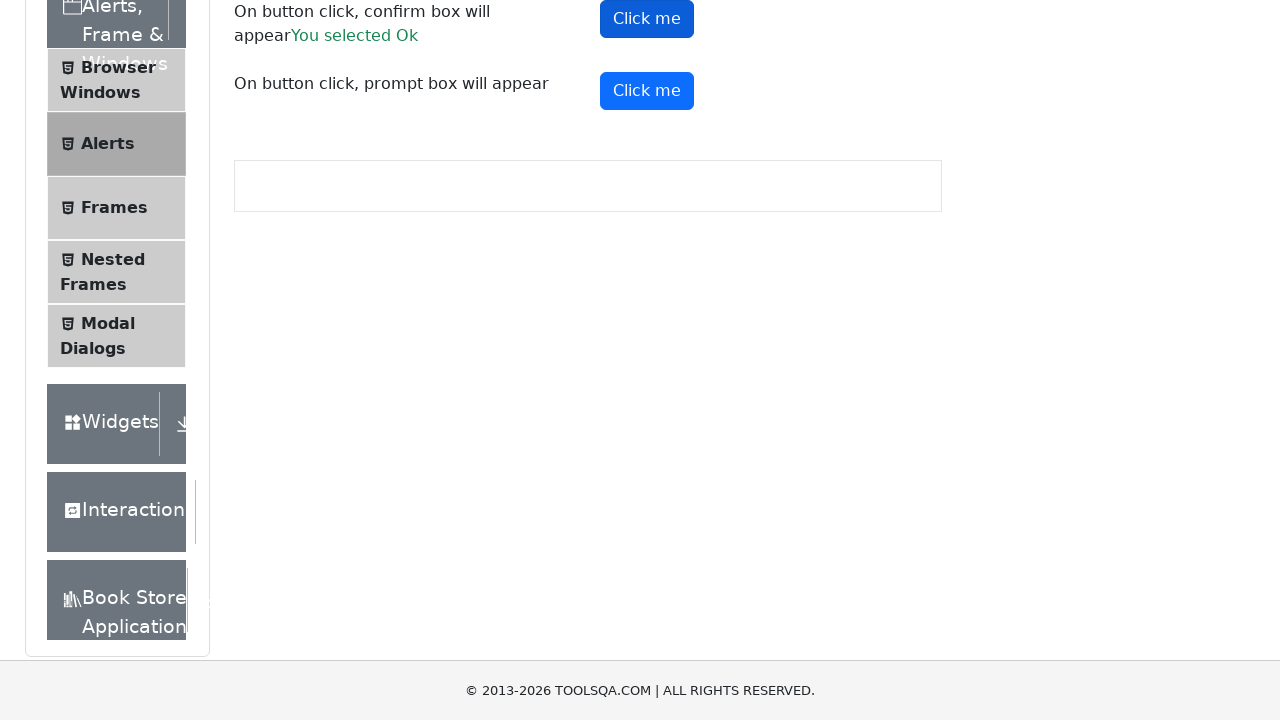